Tests the complete task lifecycle in a Todo application including adding, toggling, filtering by active/completed status, and clearing completed tasks

Starting URL: https://todomvc4tasj.herokuapp.com/

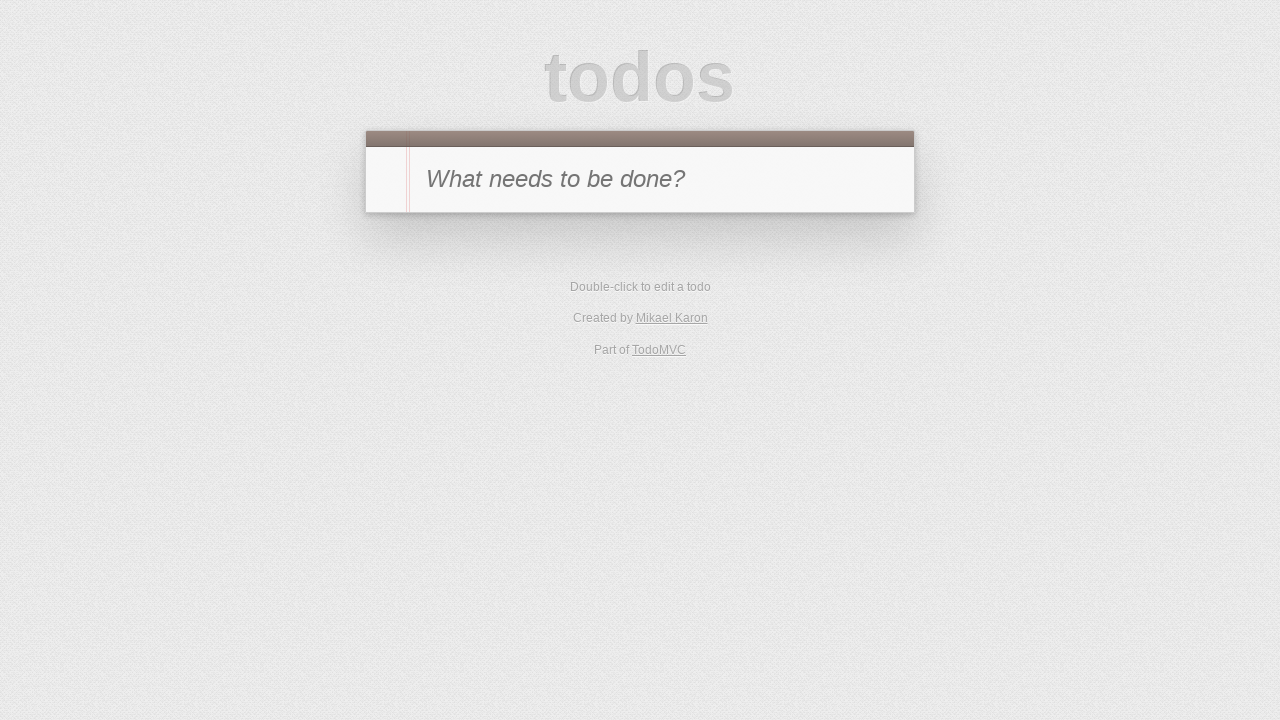

Filled new-todo input with '1' on #new-todo
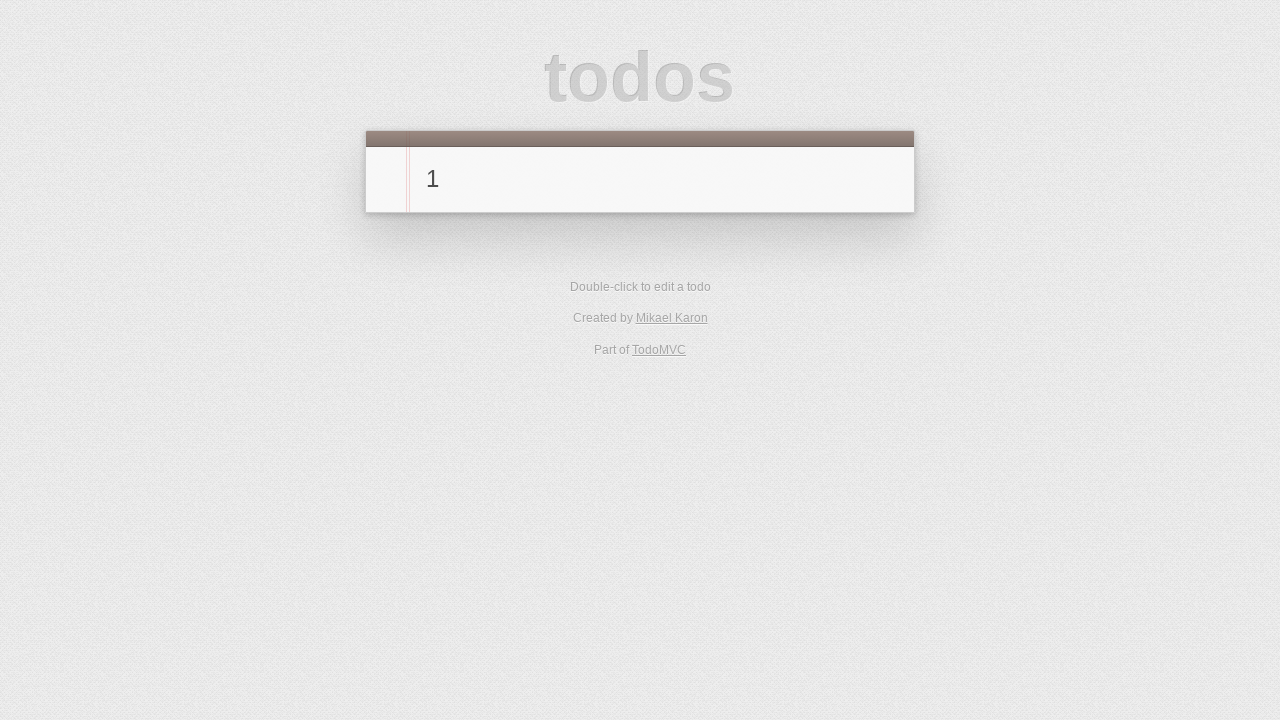

Pressed Enter to add first task on #new-todo
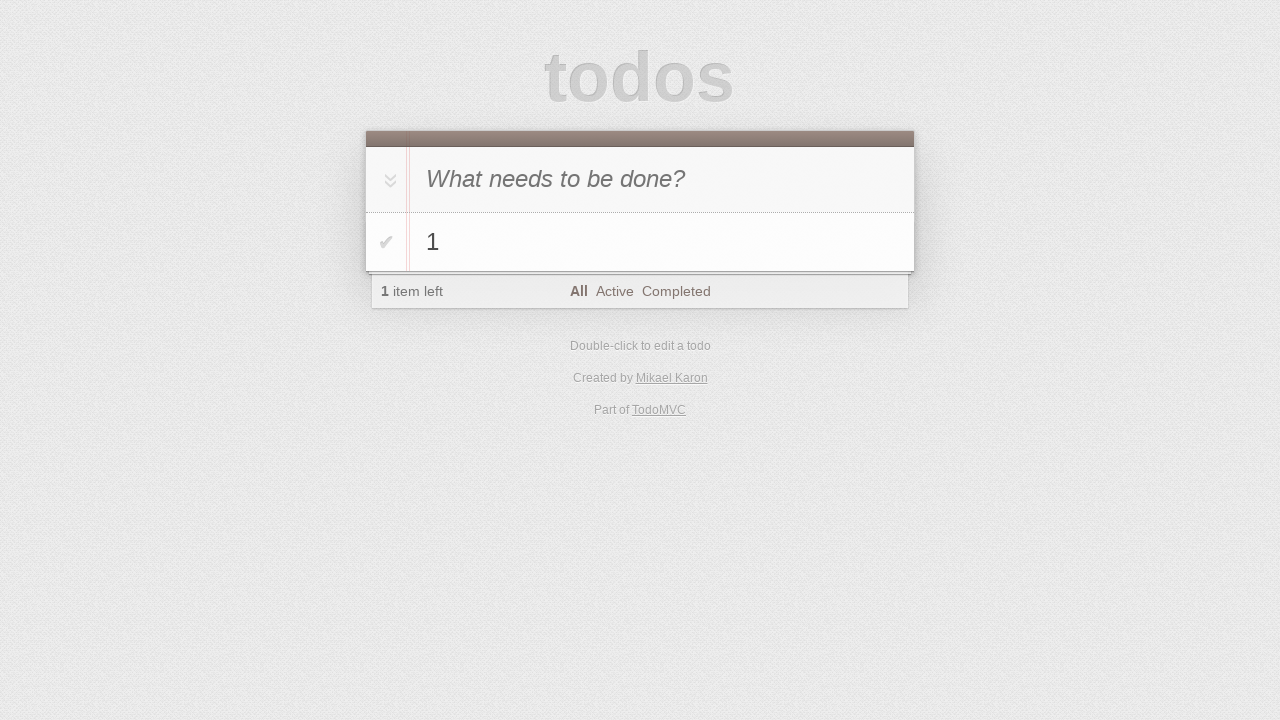

Toggled first task as completed at (386, 242) on #todo-list li:has-text('1') .toggle
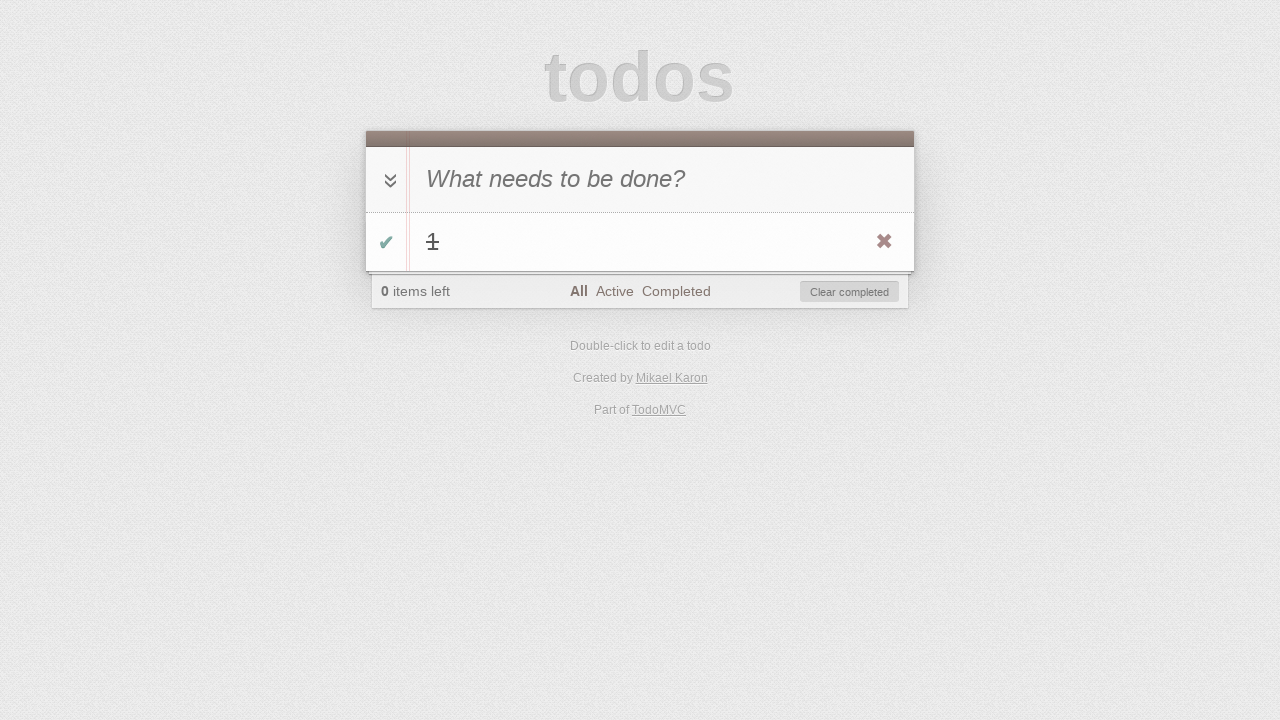

Clicked Active filter at (614, 291) on a:has-text('Active')
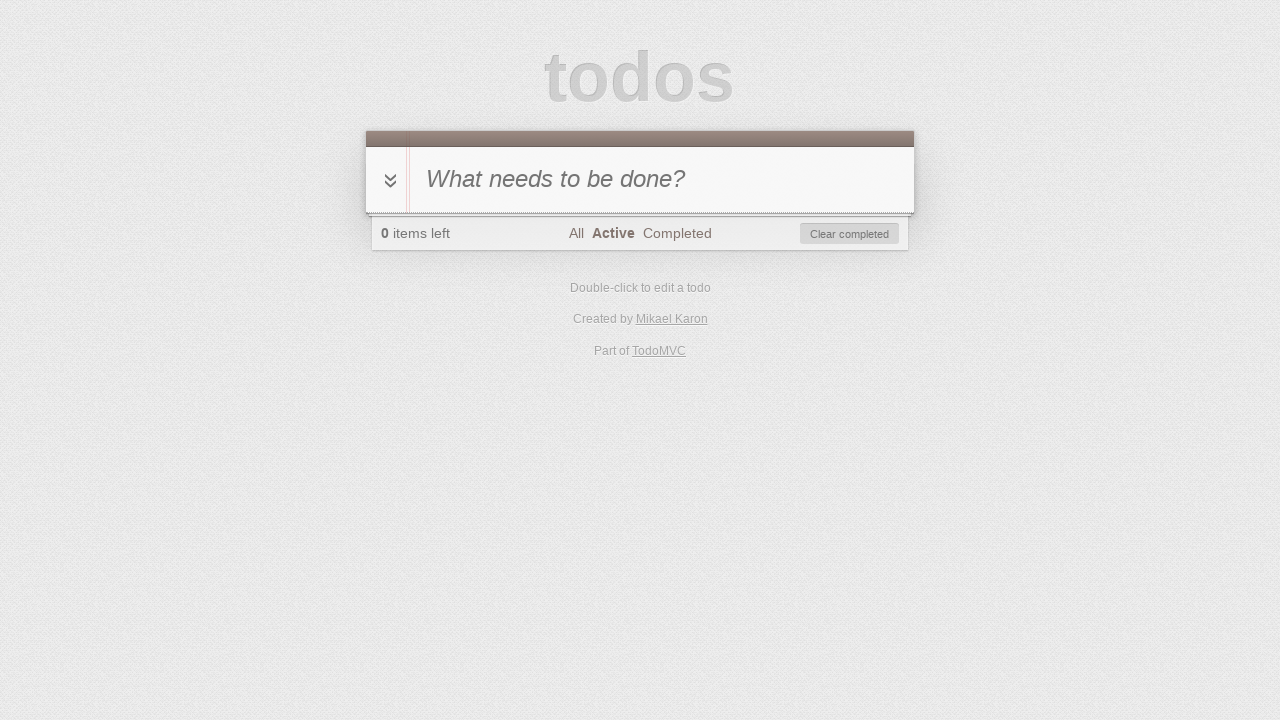

Filled new-todo input with '2' on #new-todo
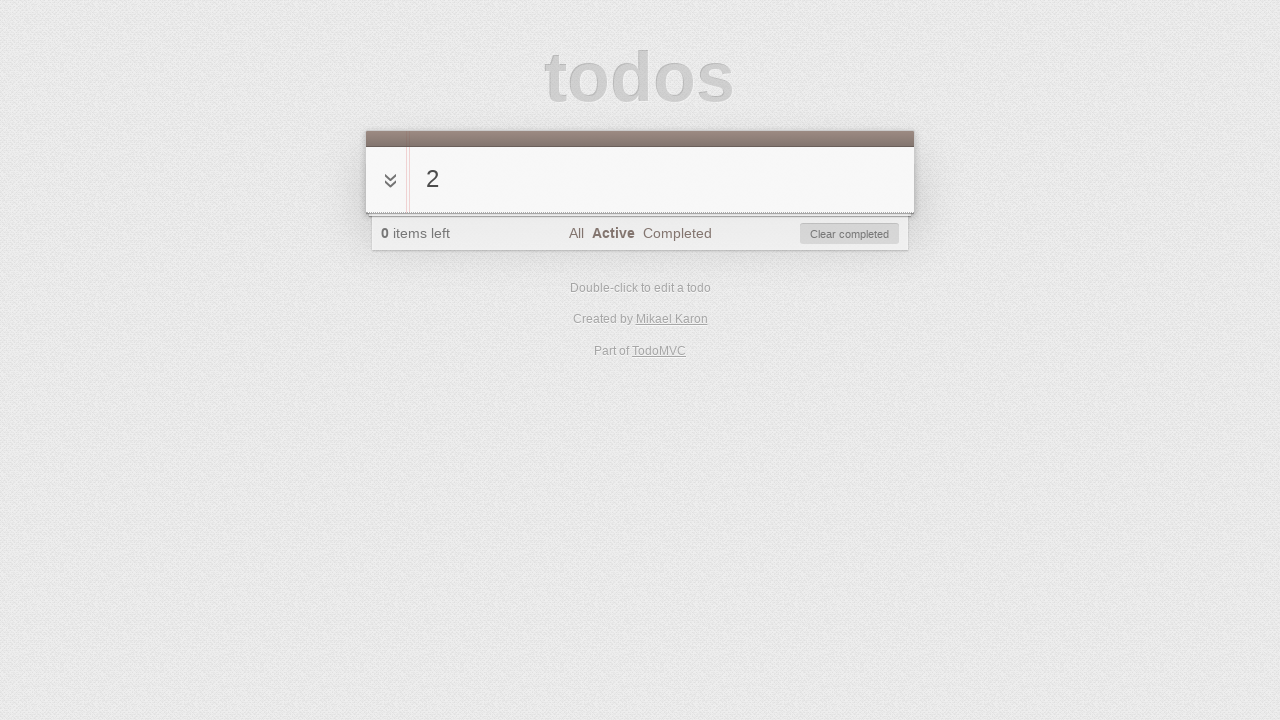

Pressed Enter to add second task on #new-todo
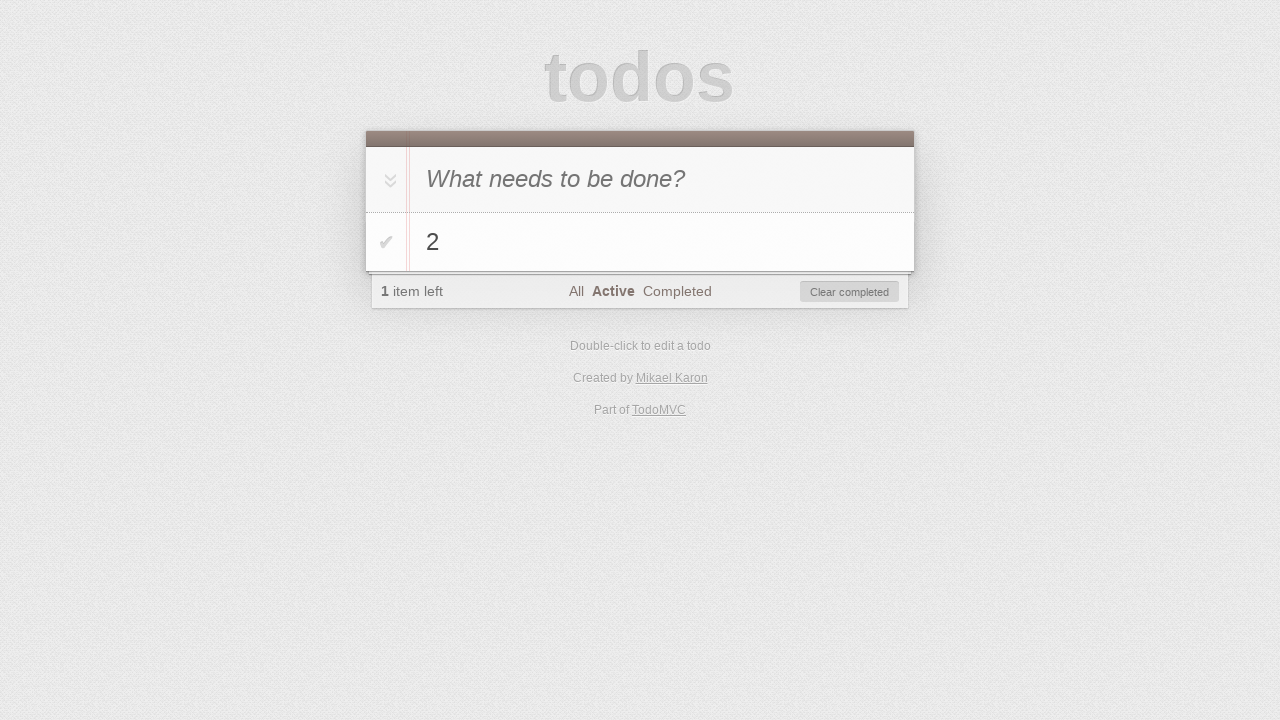

Clicked toggle-all to mark all tasks as completed at (388, 180) on #toggle-all
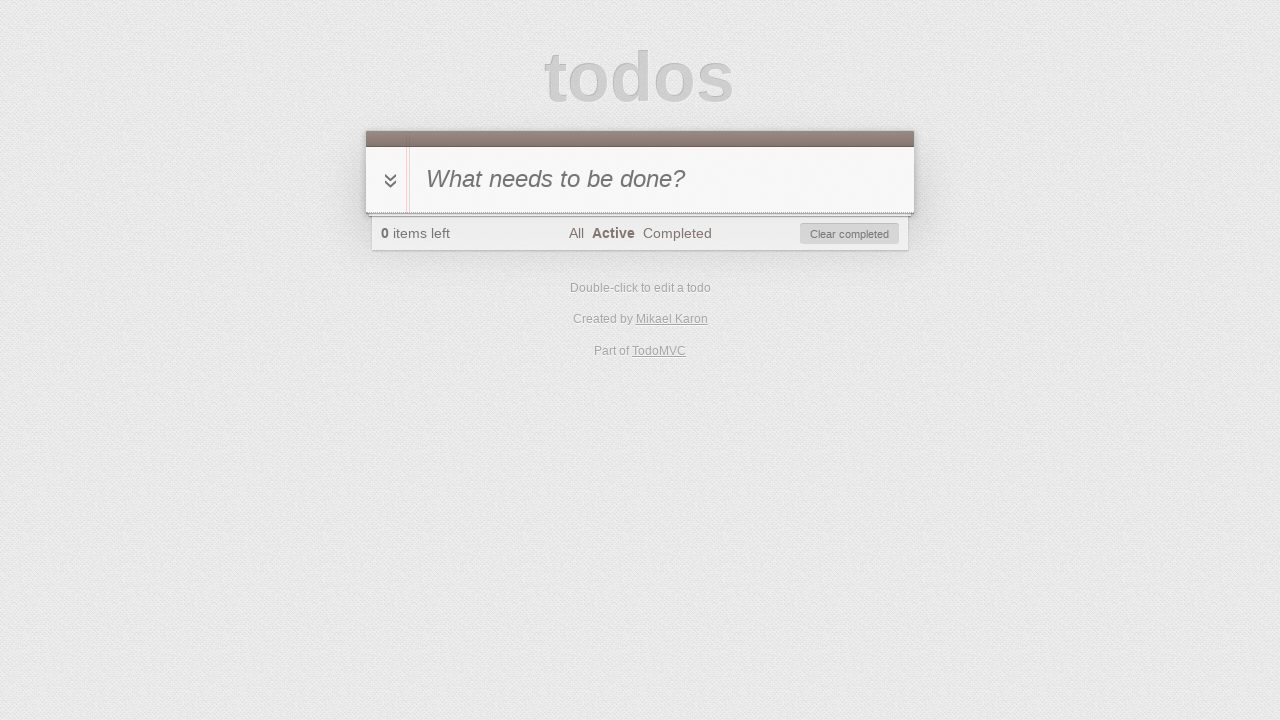

Clicked Completed filter at (677, 233) on a:has-text('Completed')
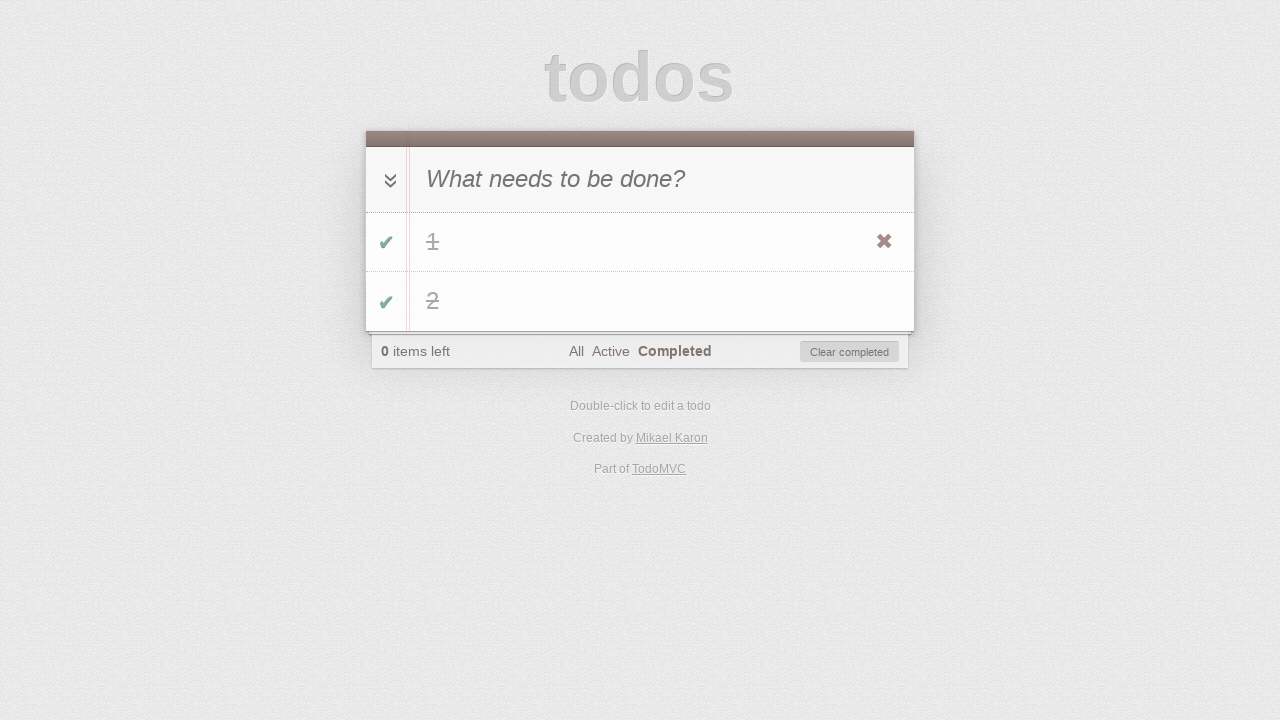

Toggled second task back to active at (386, 302) on #todo-list li:has-text('2') .toggle
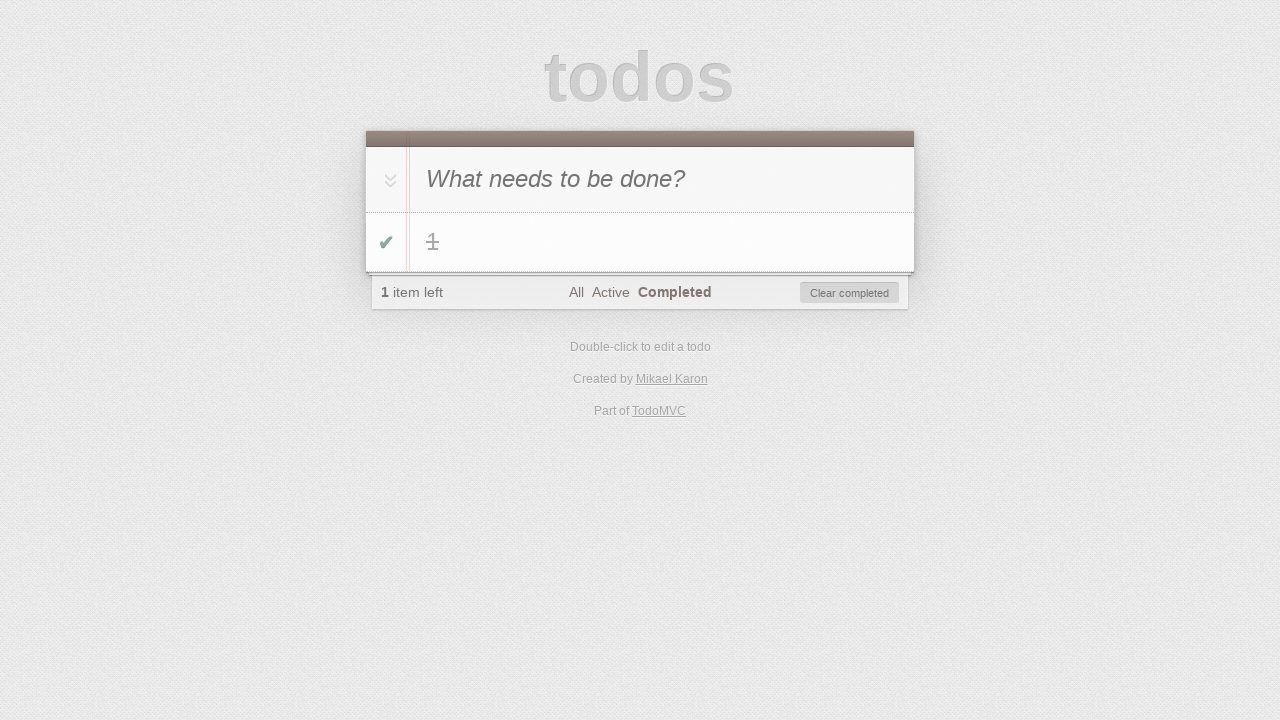

Clicked clear-completed to remove completed tasks at (850, 293) on #clear-completed
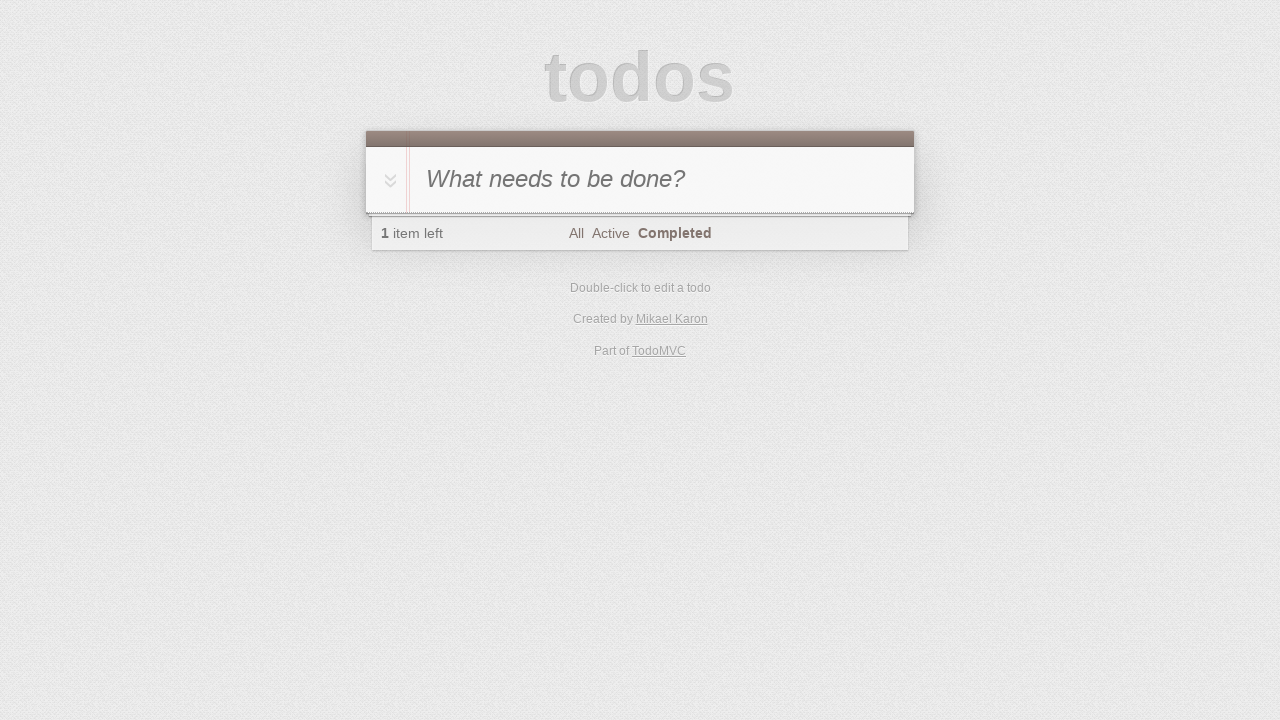

Clicked All filter at (576, 233) on a:has-text('All')
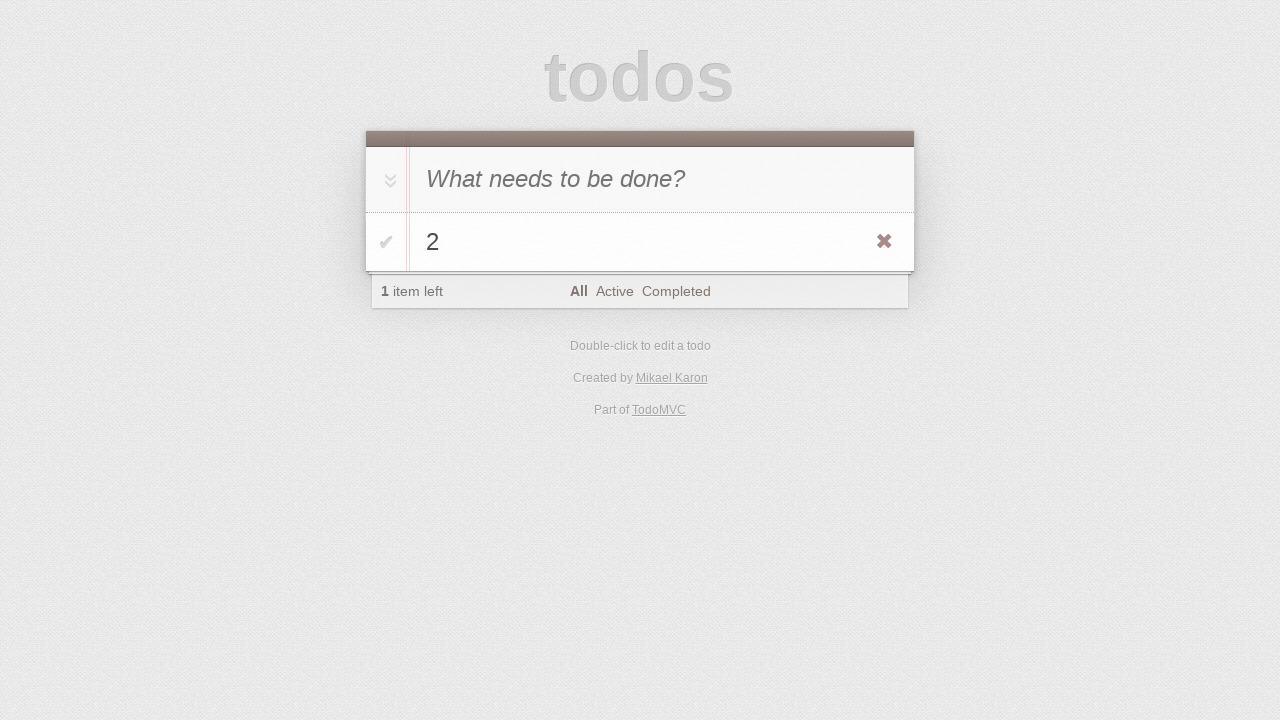

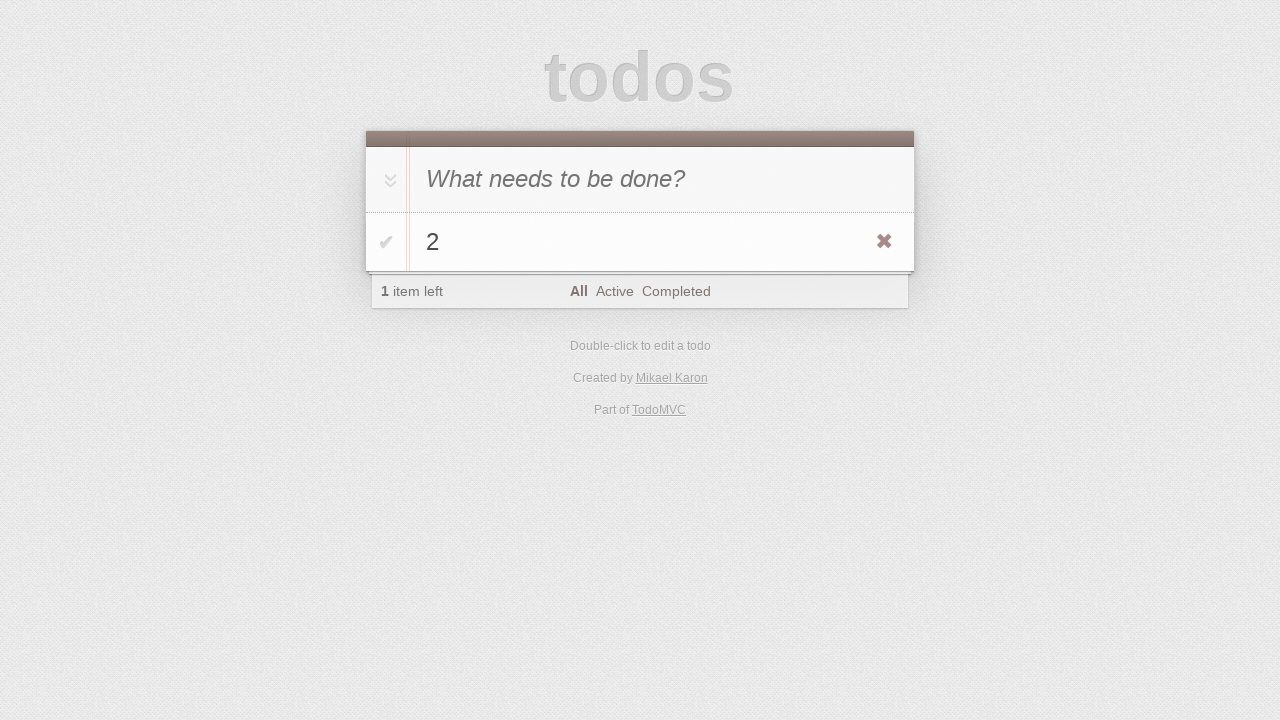